Tests right-click context menu functionality by performing a right-click on an element and selecting the 'Edit' option from the context menu

Starting URL: https://swisnl.github.io/jQuery-contextMenu/demo.html

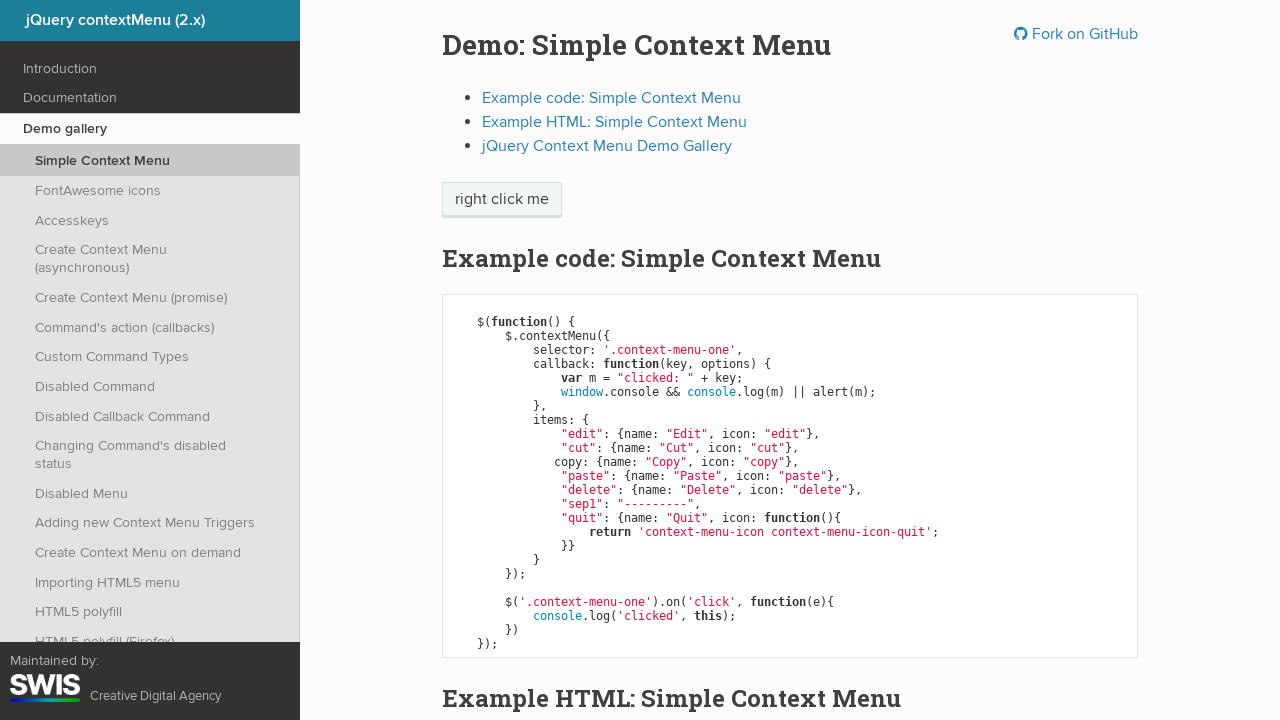

Located the right-click target element with class 'context-menu-one'
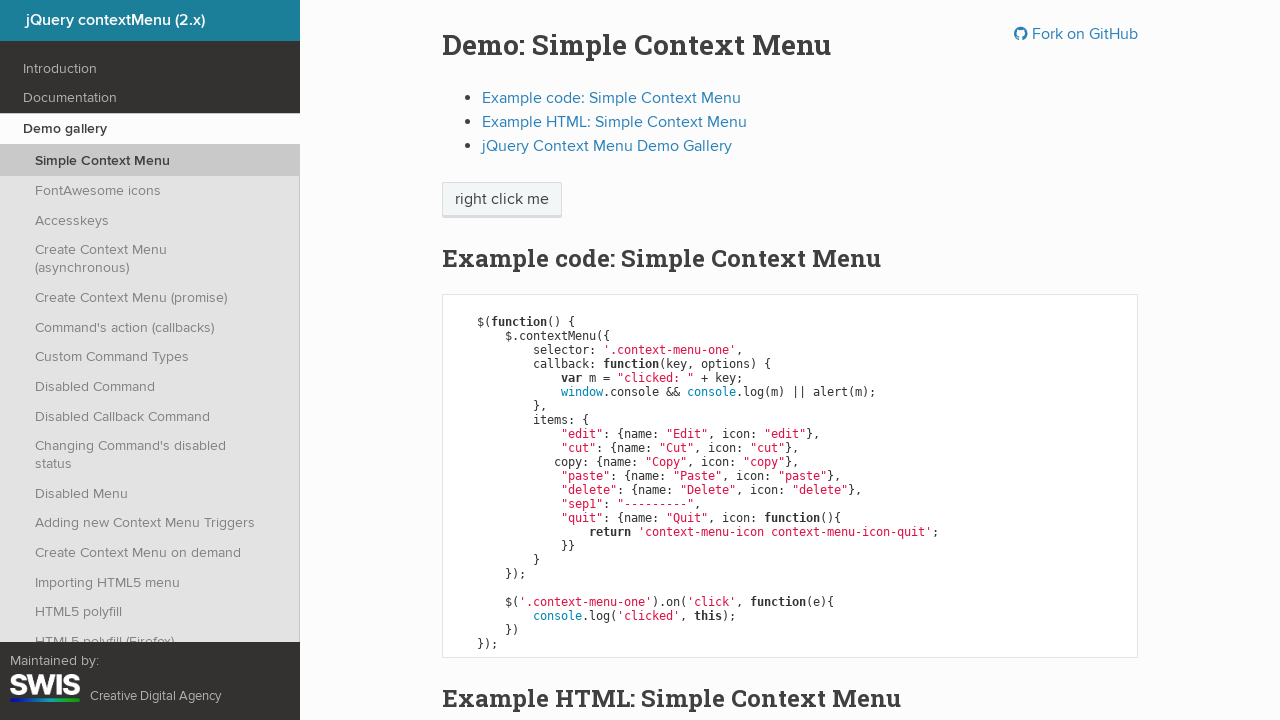

Performed right-click on the context menu element at (502, 200) on .context-menu-one
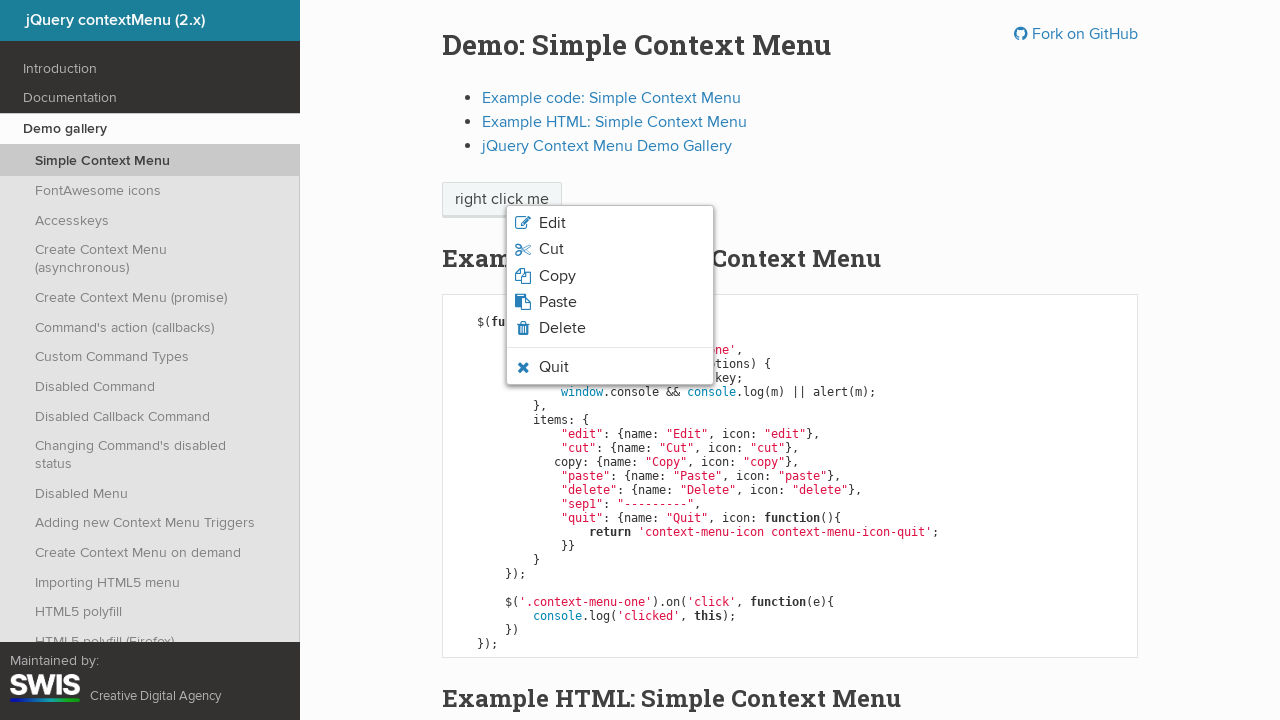

Clicked the 'Edit' option from the context menu at (610, 223) on li.context-menu-icon-edit
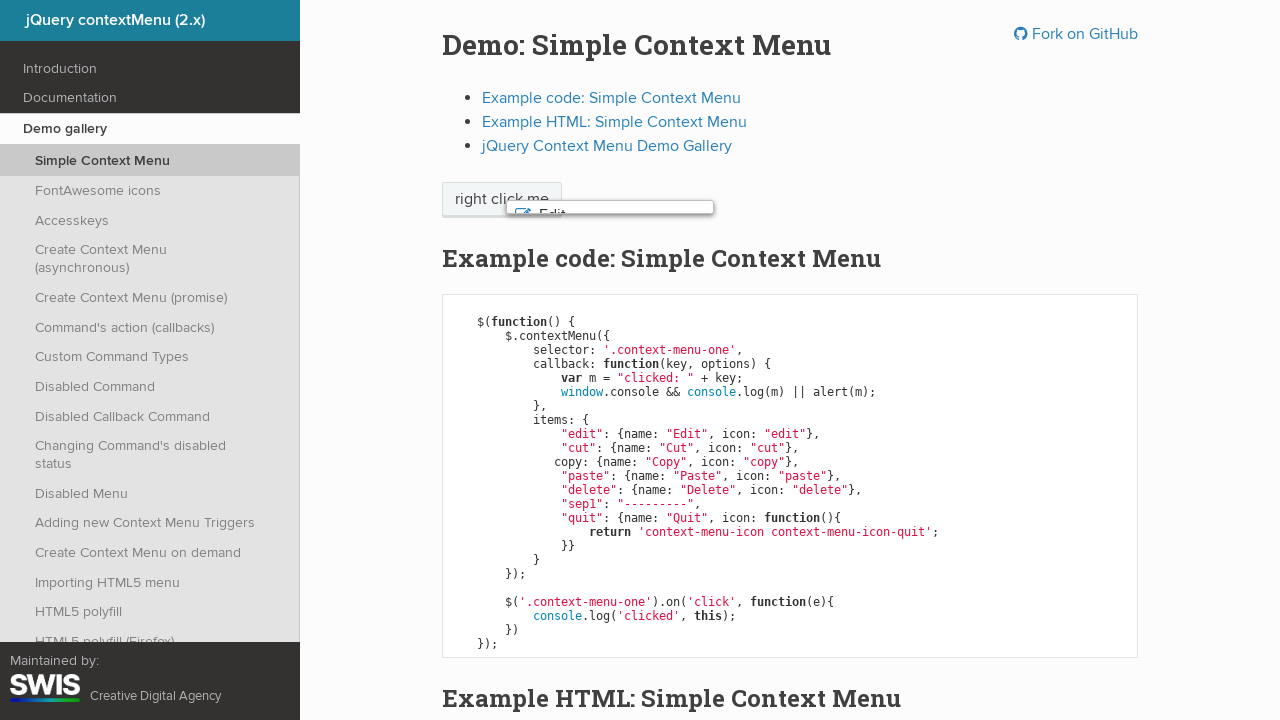

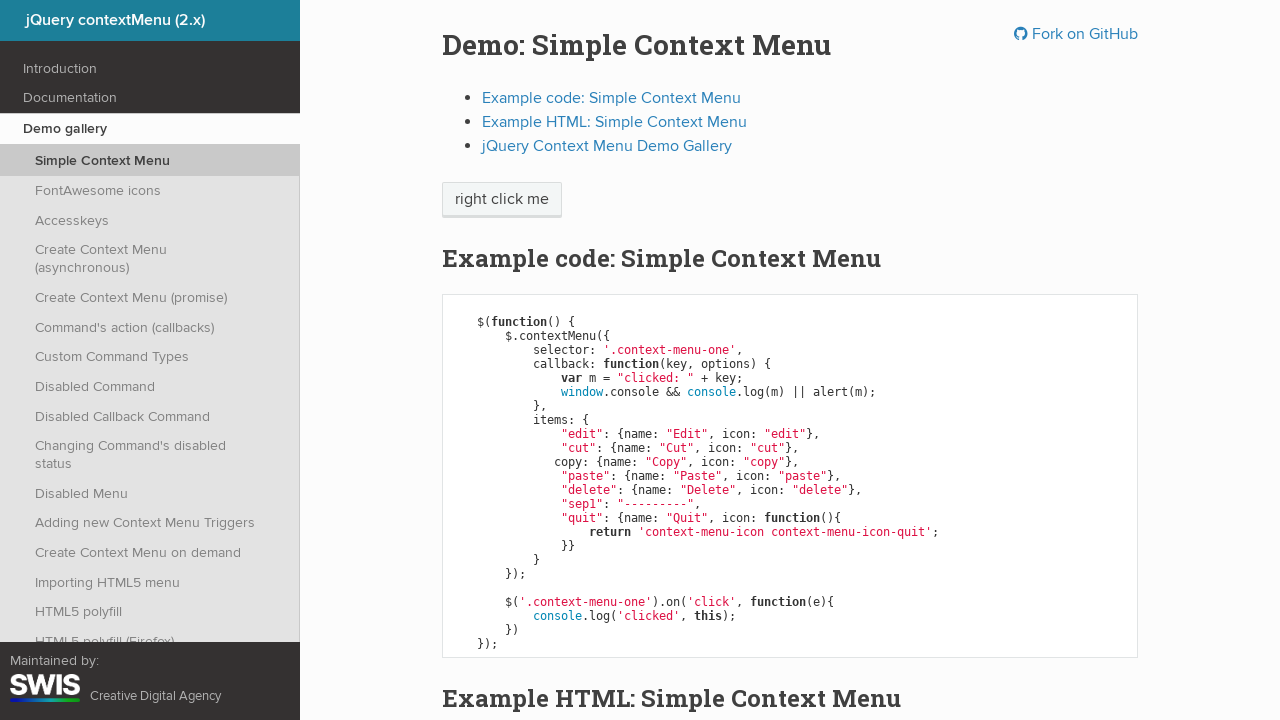